Tests dropdown selection functionality by selecting a country option from a dropdown menu using the value attribute

Starting URL: https://practice.expandtesting.com/dropdown

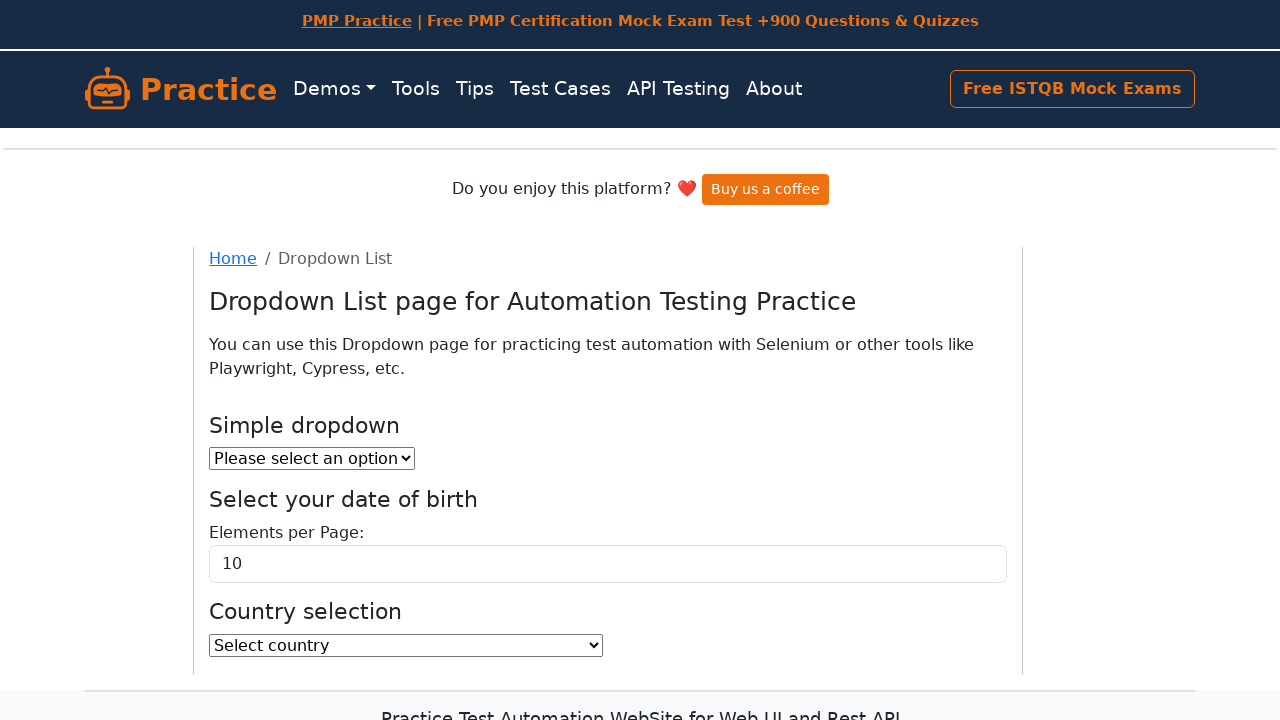

Navigated to dropdown practice page
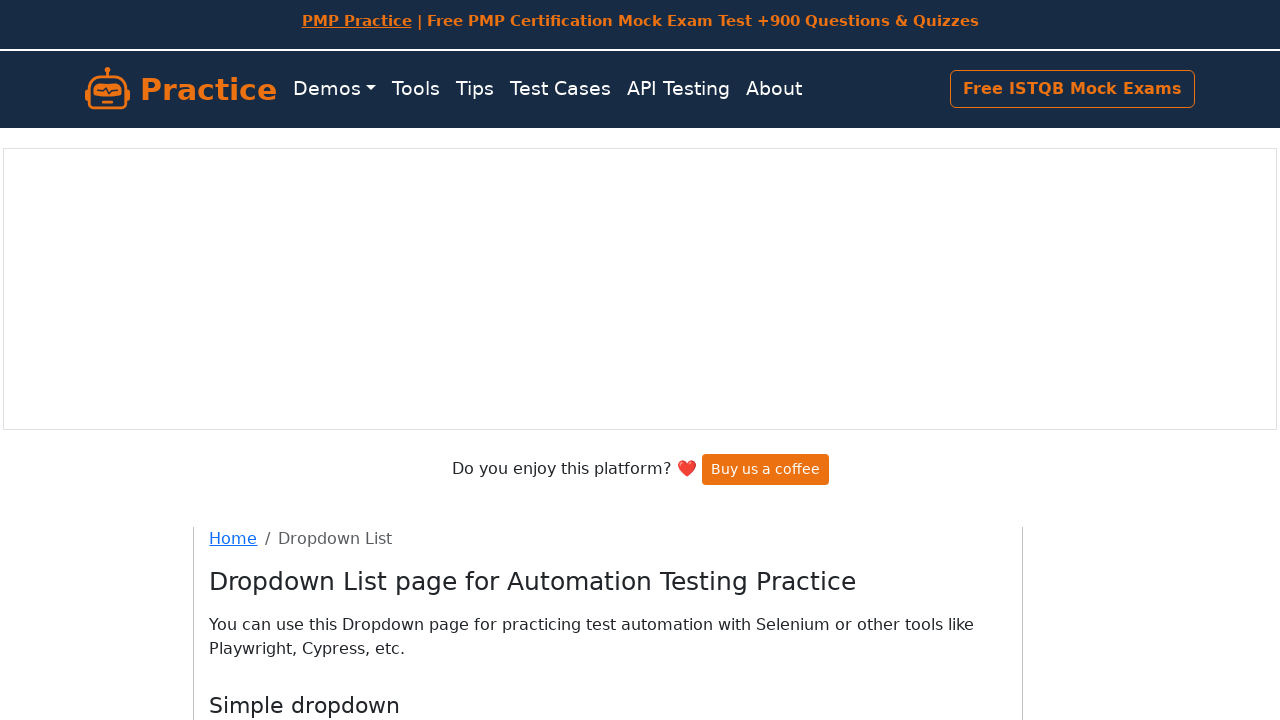

Selected Belgium (BE) from country dropdown on select#country
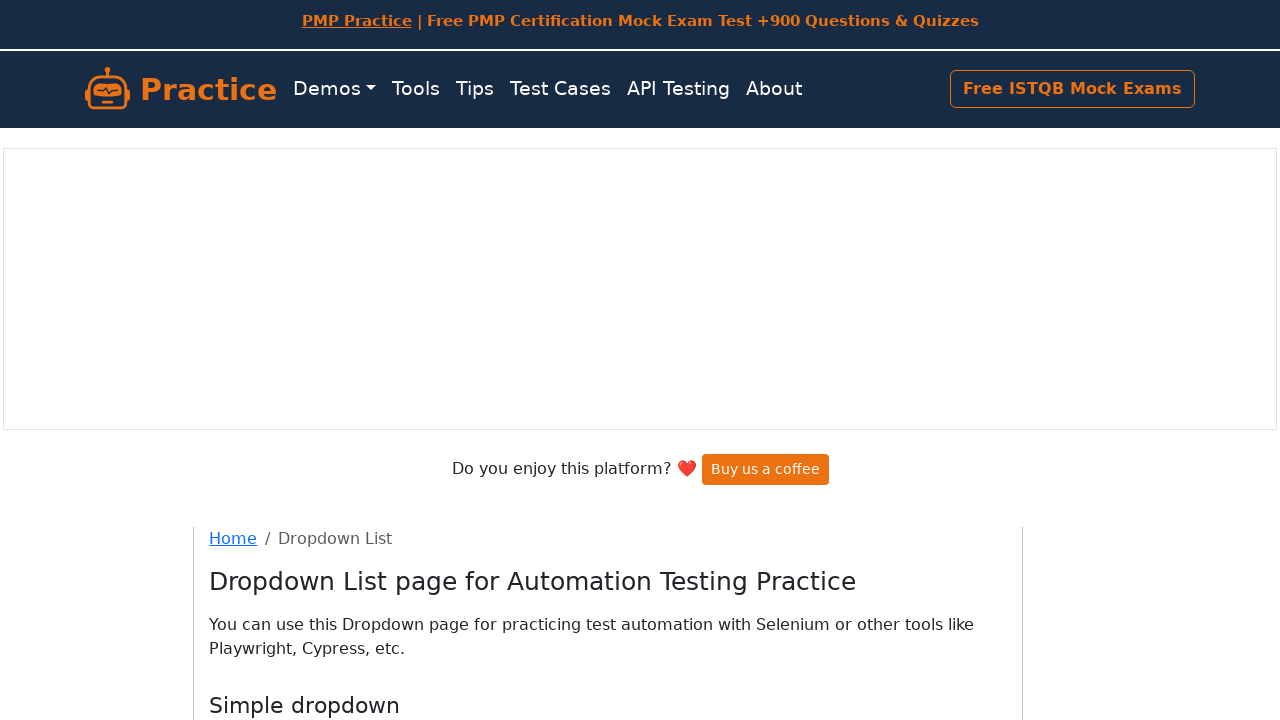

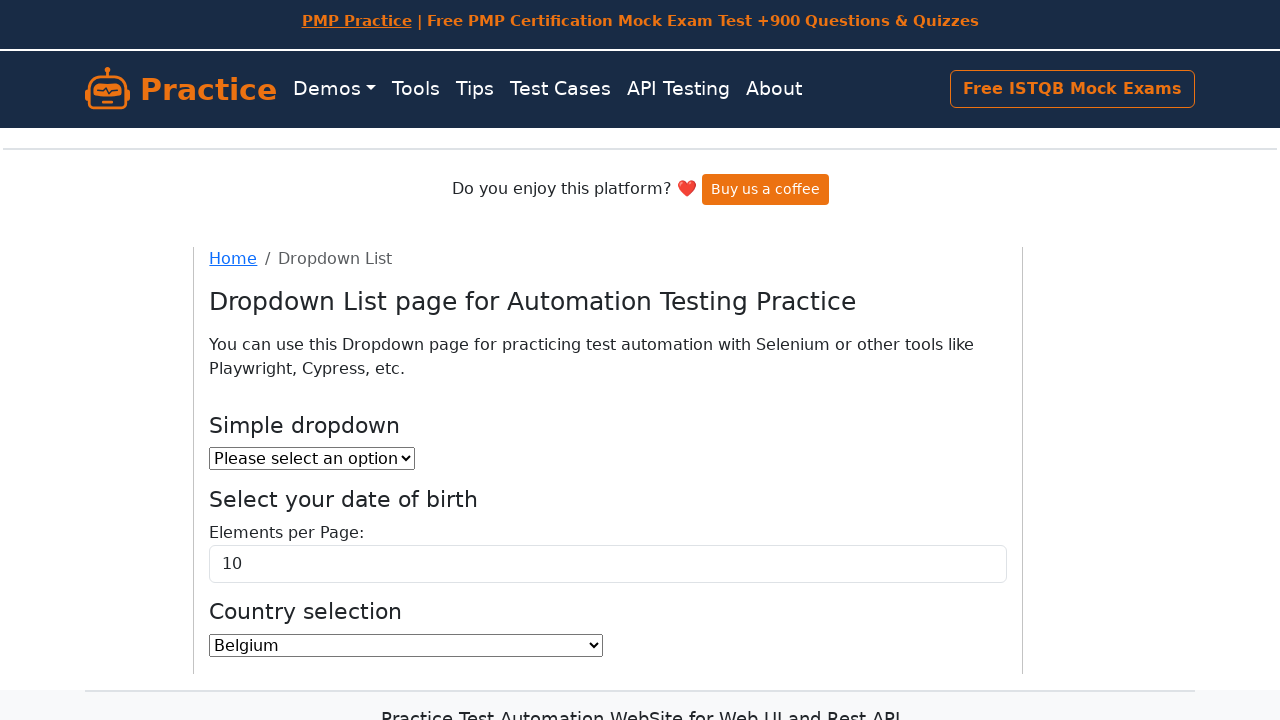